Opens the Edureka website and verifies the page loads successfully by maximizing the browser window.

Starting URL: https://www.edureka.co

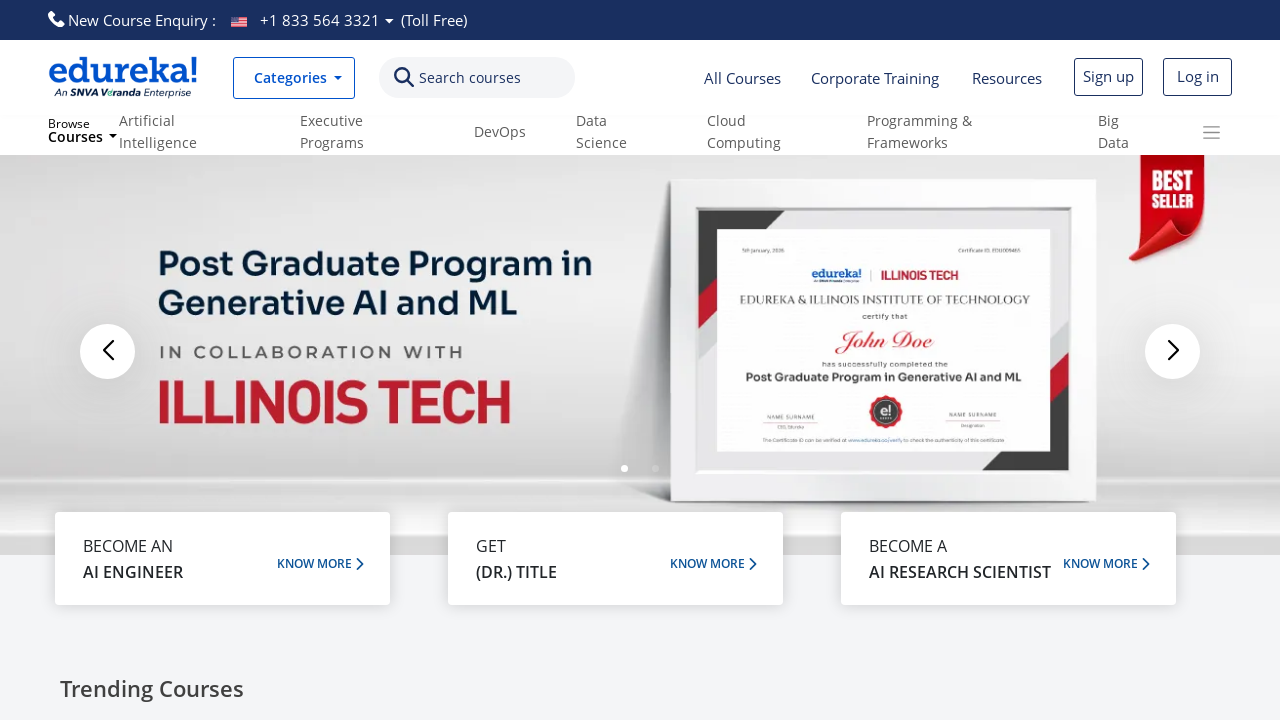

Maximized browser window to 1920x1080
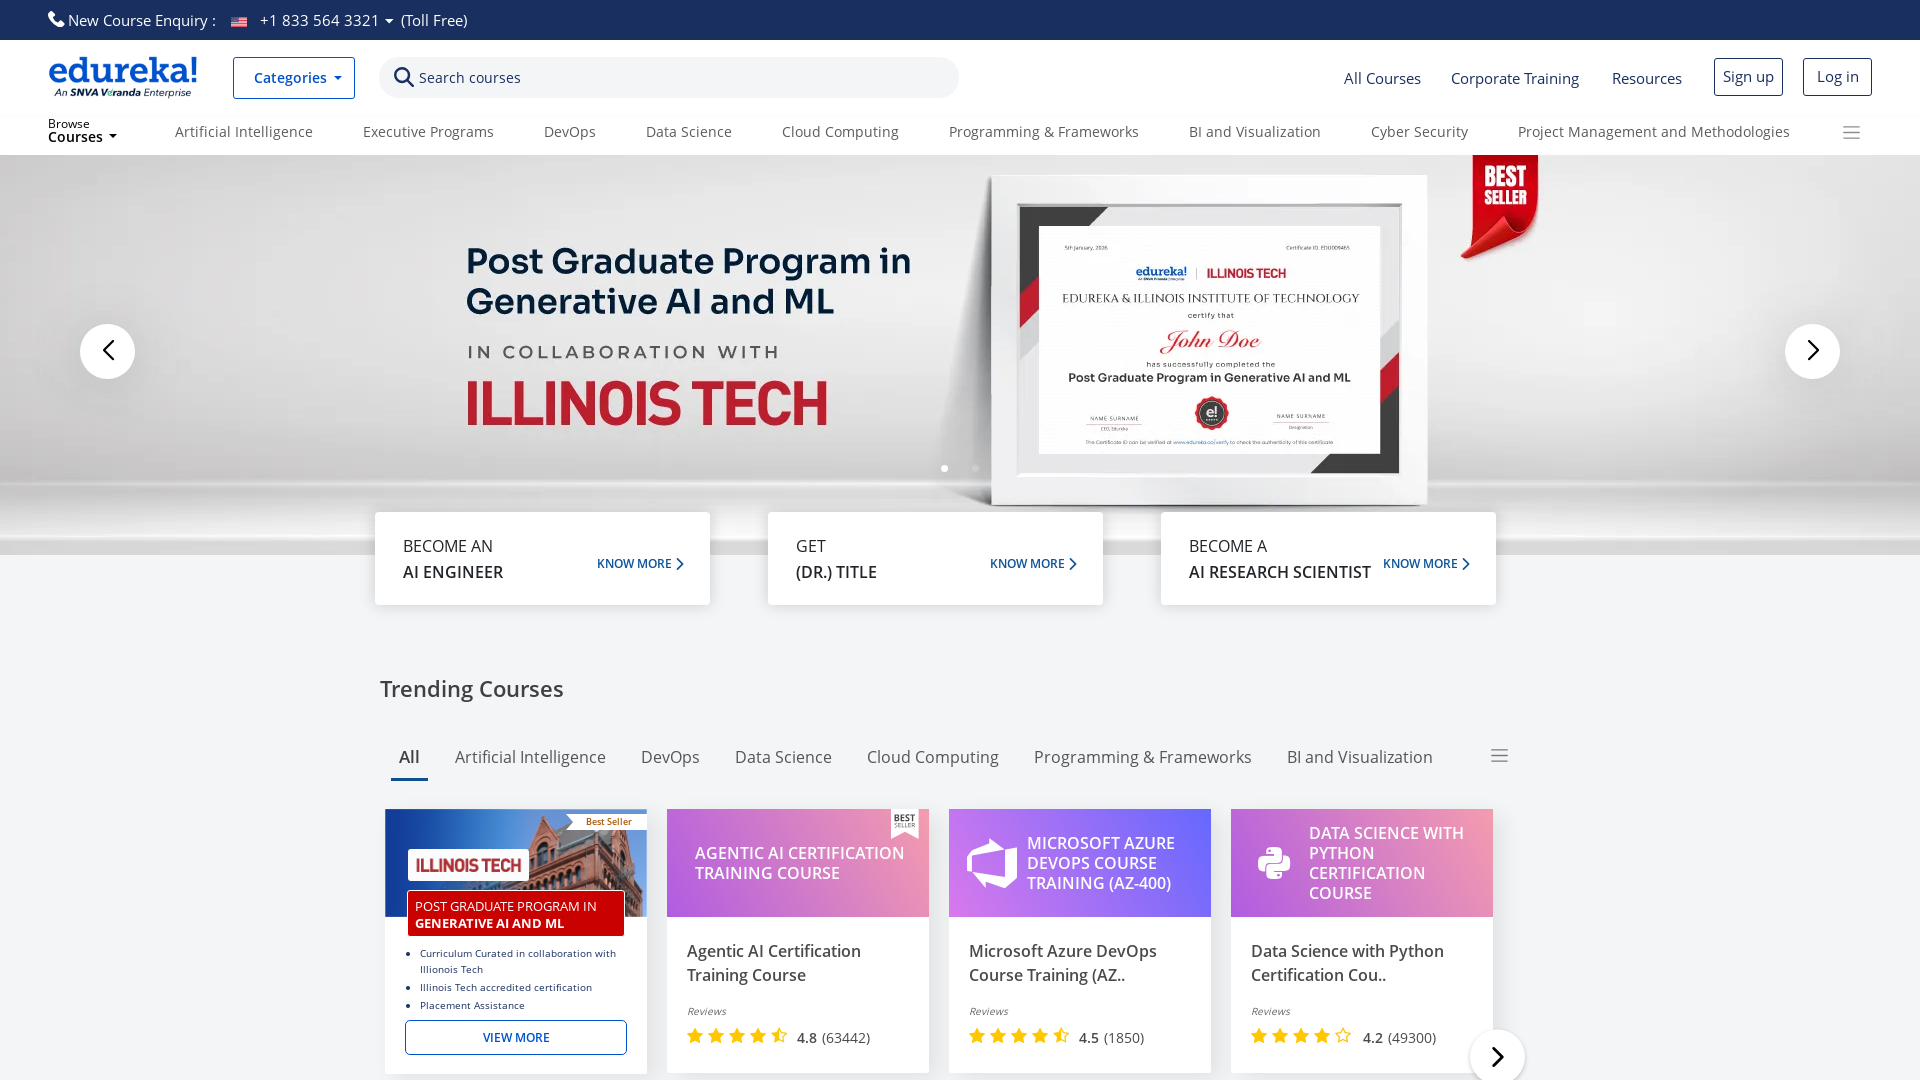

Edureka website loaded successfully and DOM content ready
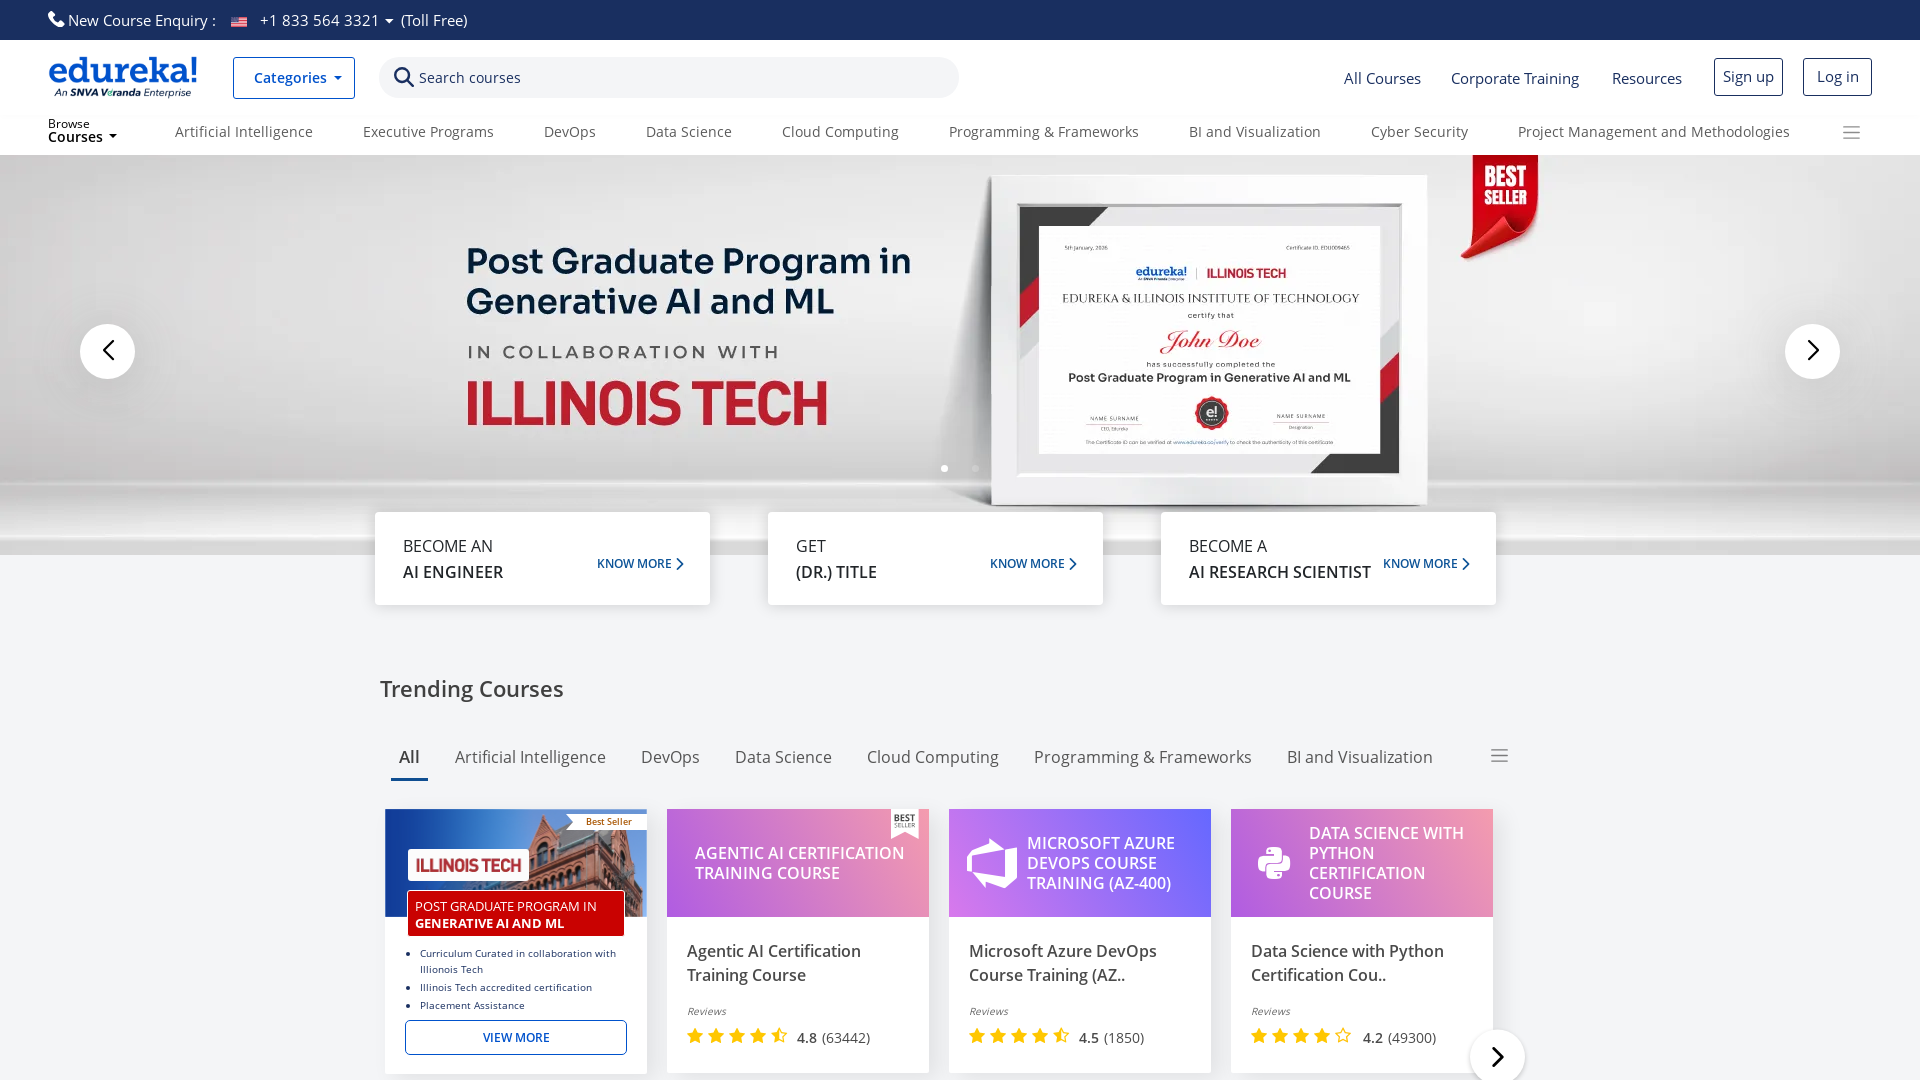

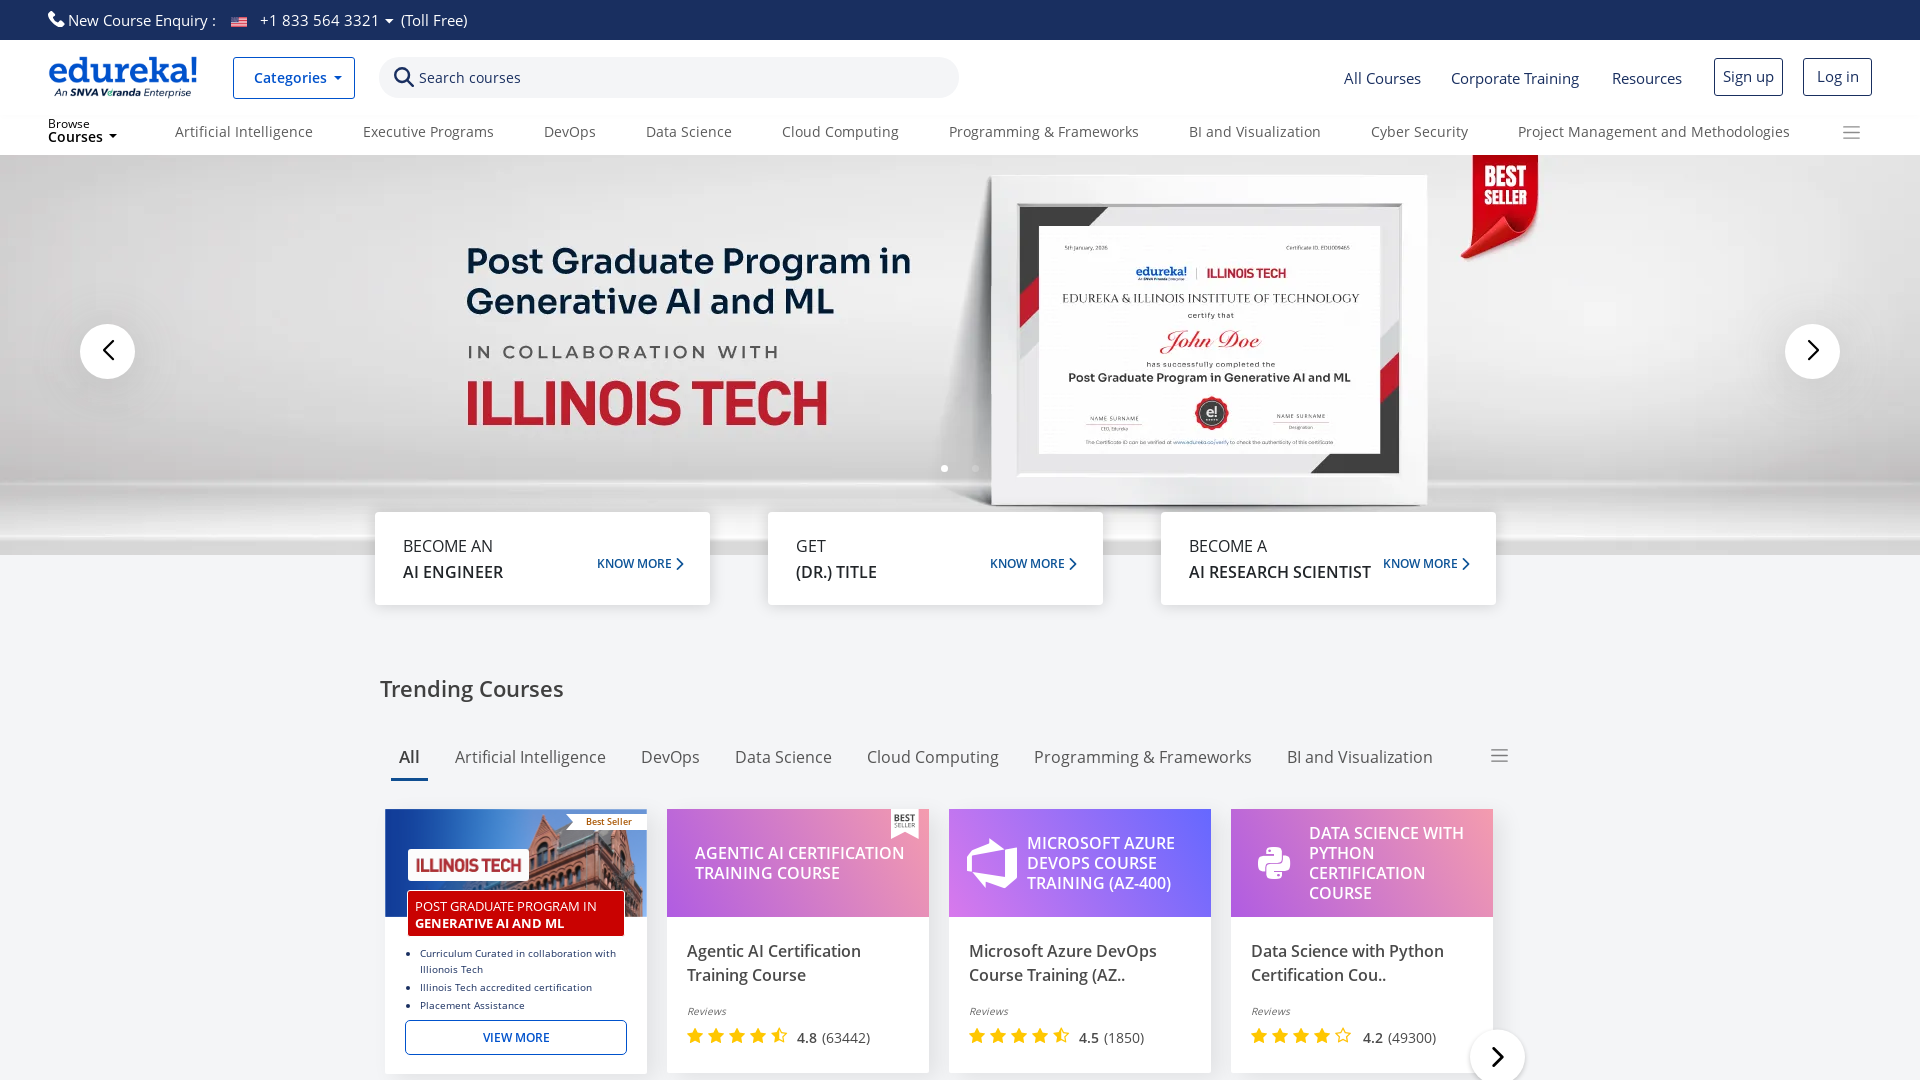